Tests basic browser navigation by visiting YouTube and then navigating to the OrangeHRM demo site

Starting URL: https://www.youtube.com/

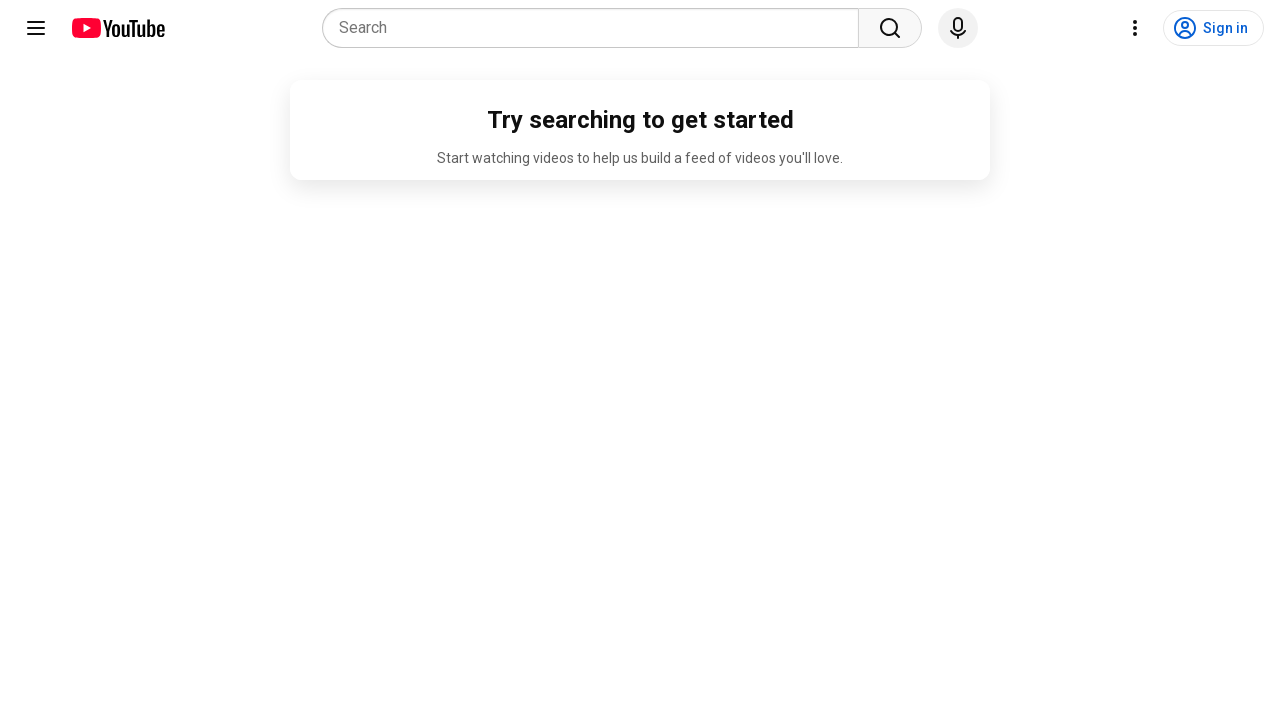

Navigated to OrangeHRM demo site
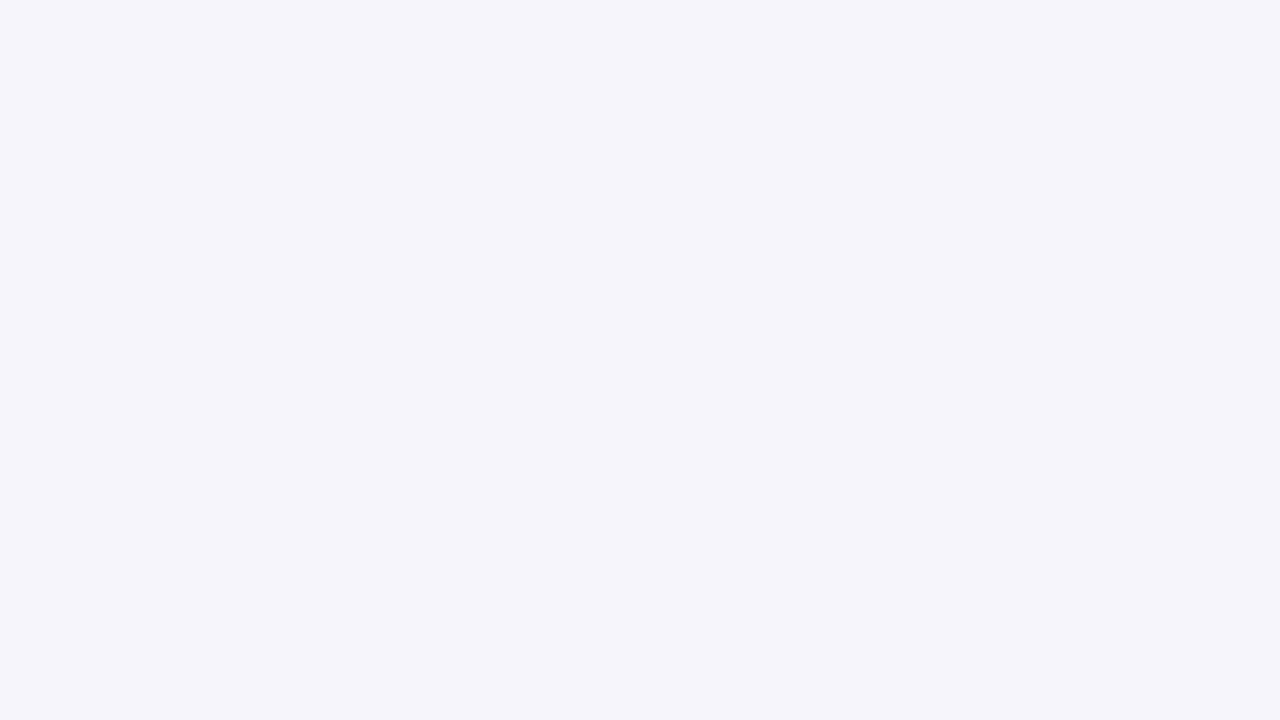

Waited for page to load (domcontentloaded)
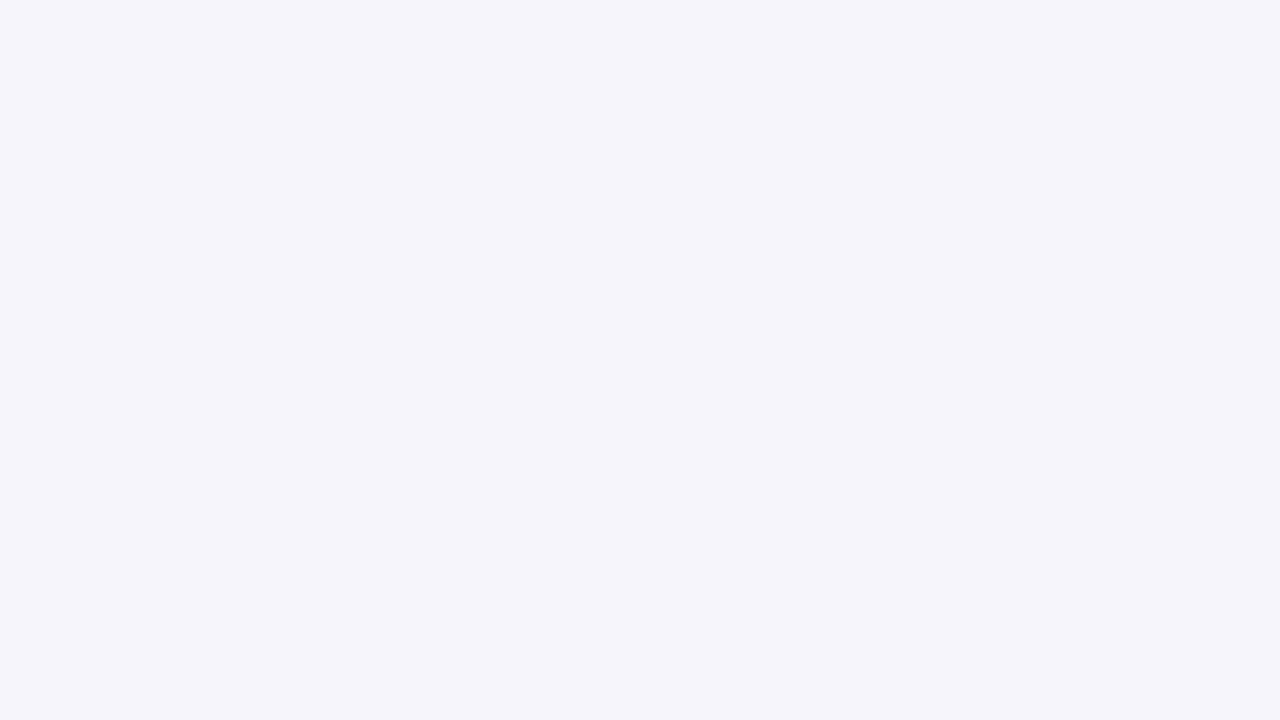

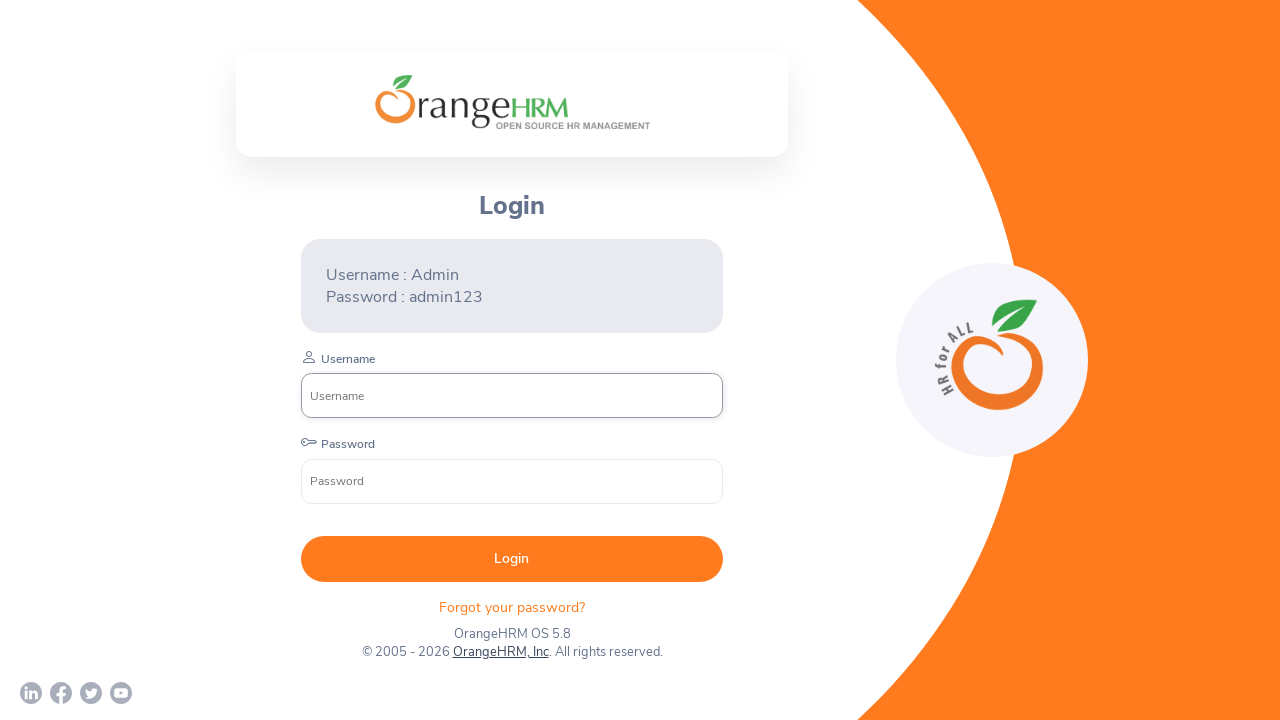